Tests dynamic content loading by clicking a start button and verifying that "Hello World!" text appears after loading completes

Starting URL: https://the-internet.herokuapp.com/dynamic_loading/1

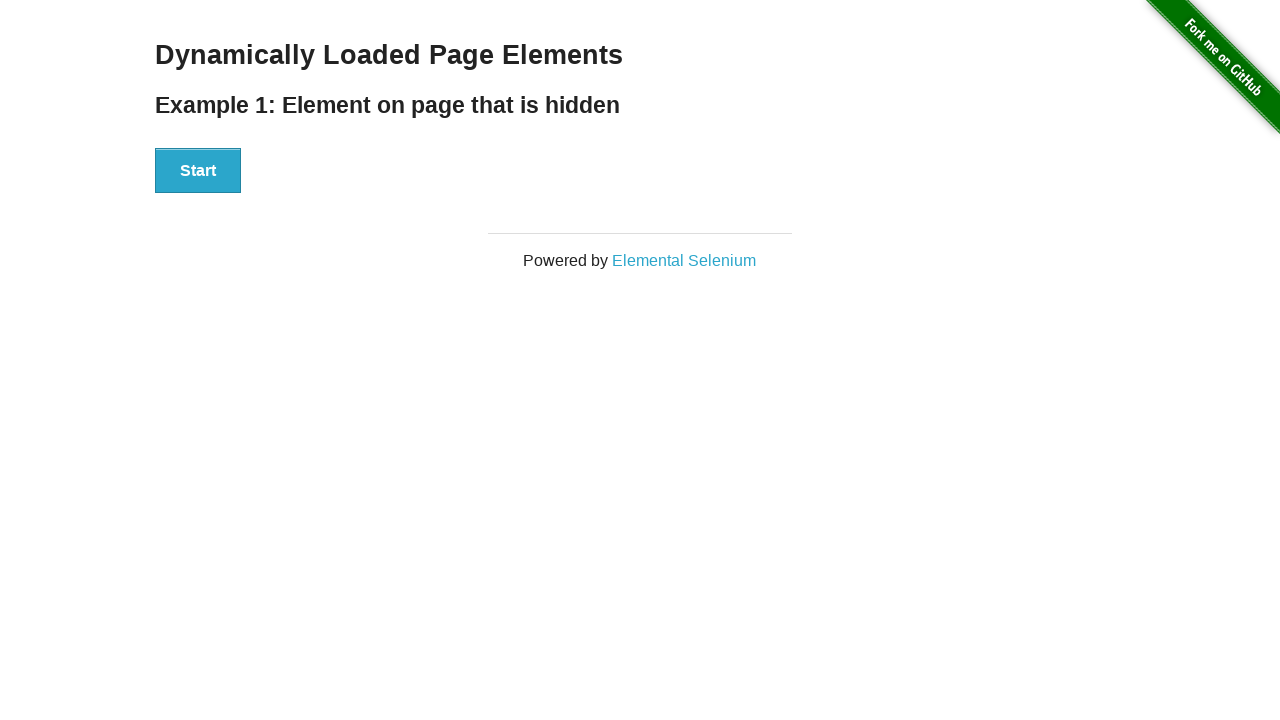

Clicked the Start button to trigger dynamic content loading at (198, 171) on xpath=//button
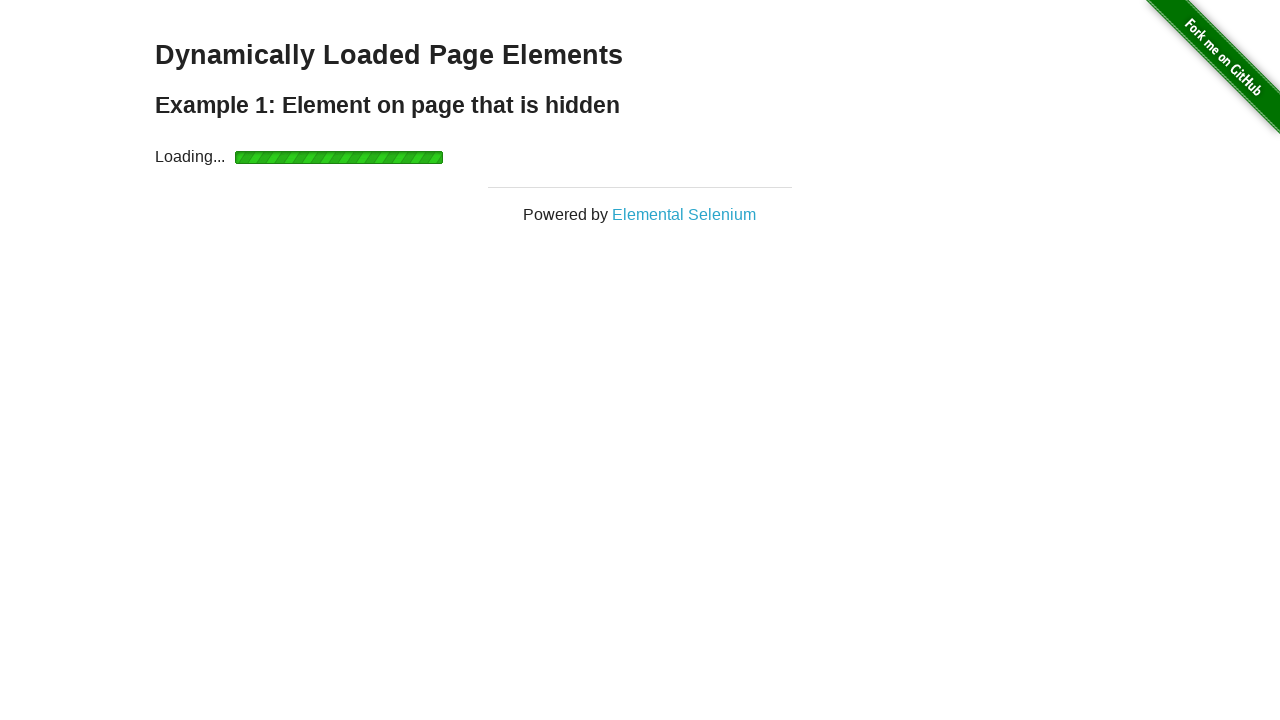

Waited for 'Hello World!' text to become visible after loading completes
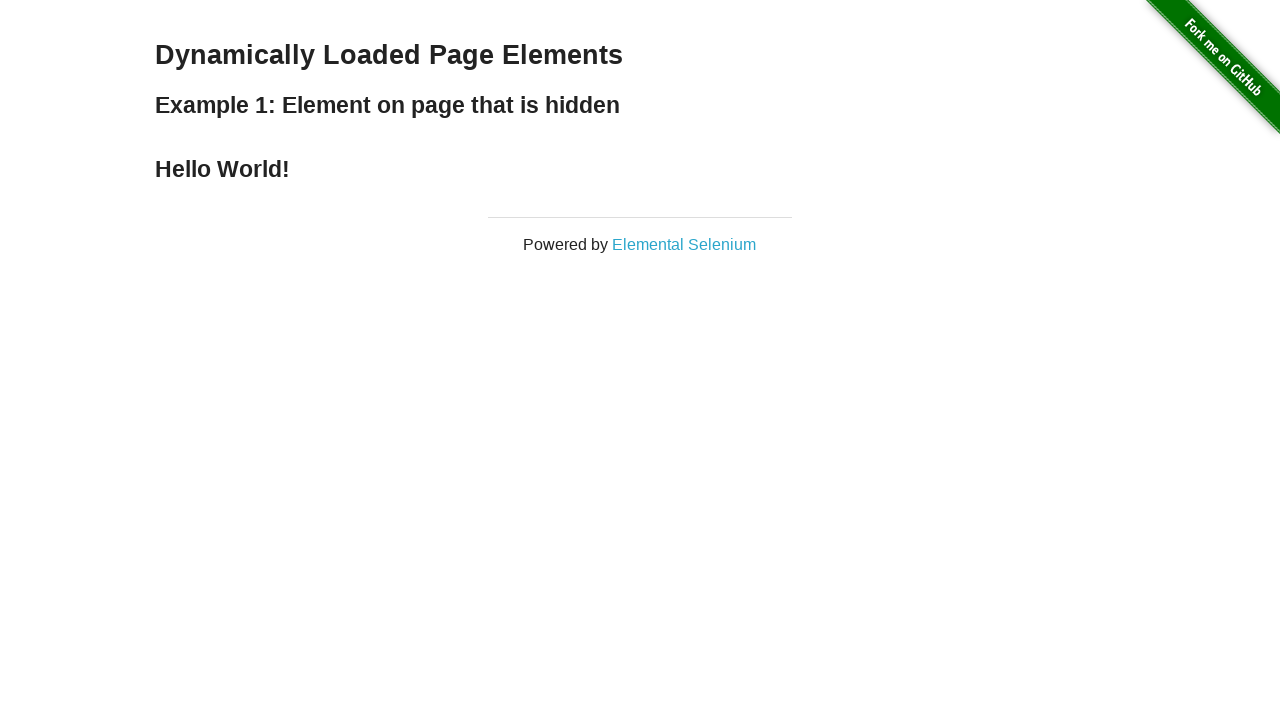

Located the 'Hello World!' element
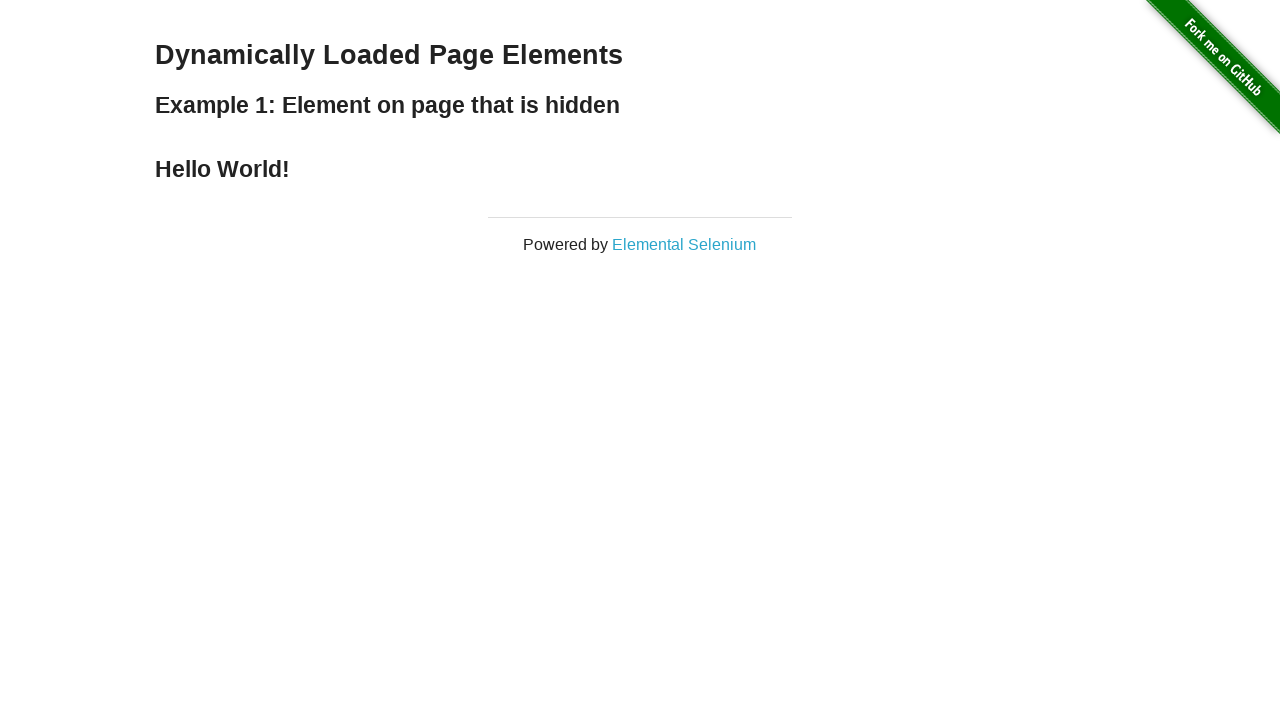

Verified that the element contains 'Hello World!' text
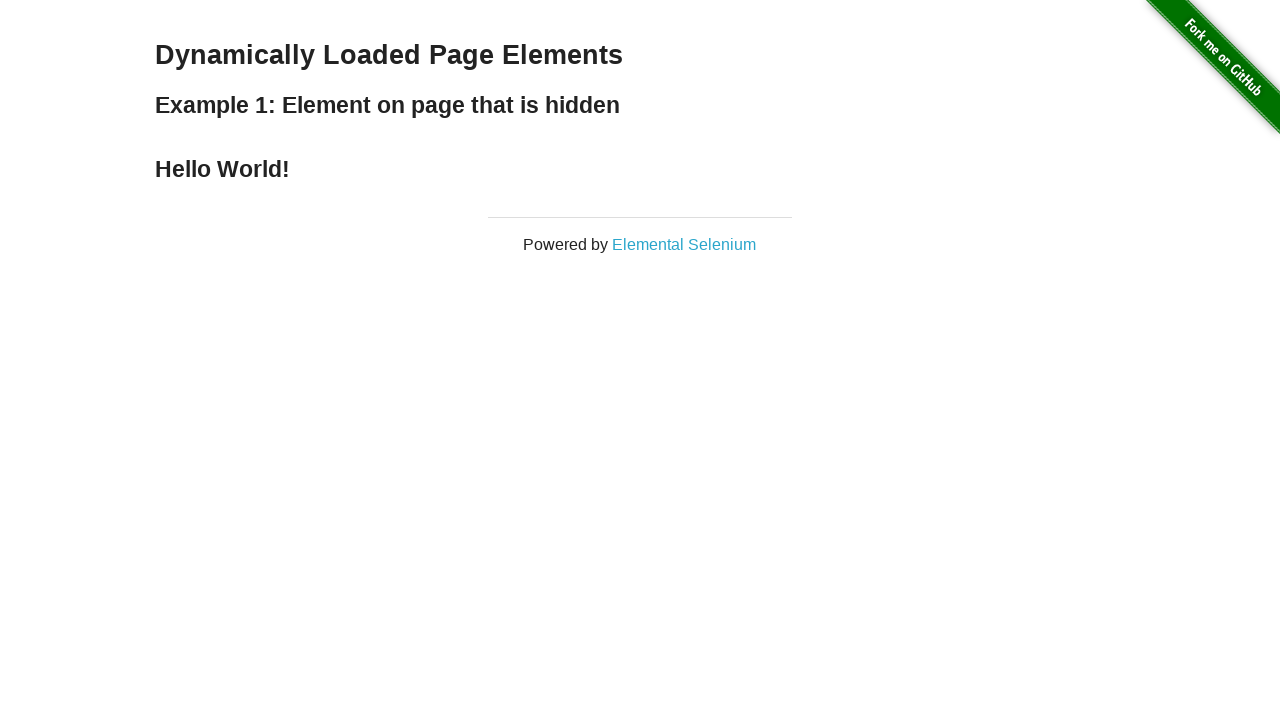

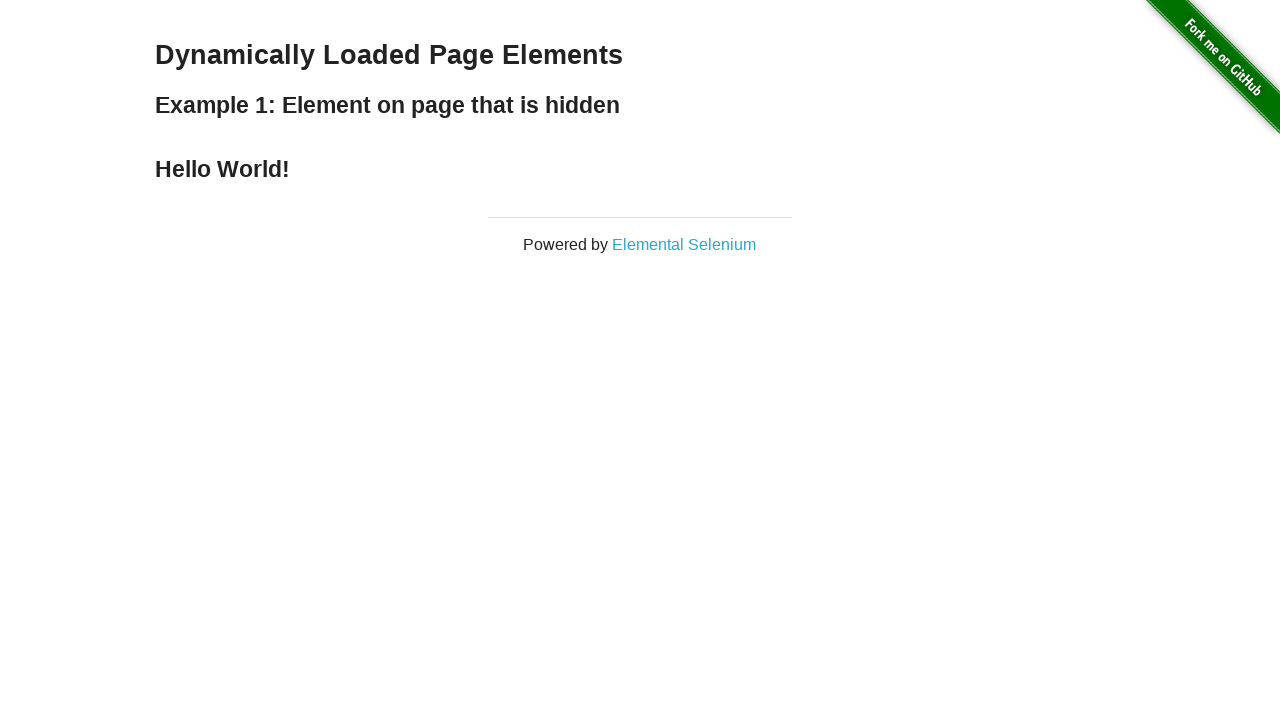